Tests the Add/Remove Elements functionality by clicking the Add Element button to create a Delete button, verifying it appears, clicking Delete to remove it, and verifying the page heading remains visible.

Starting URL: https://the-internet.herokuapp.com/add_remove_elements/

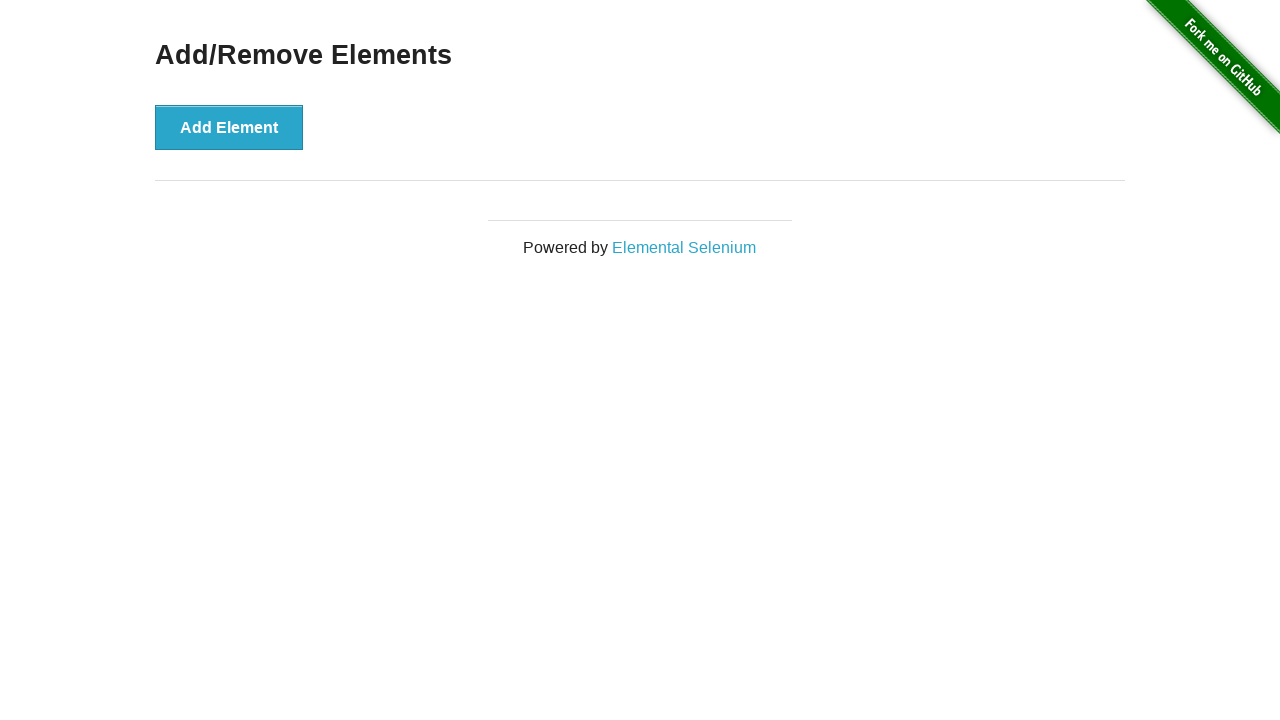

Clicked the 'Add Element' button at (229, 127) on xpath=//*[text()='Add Element']
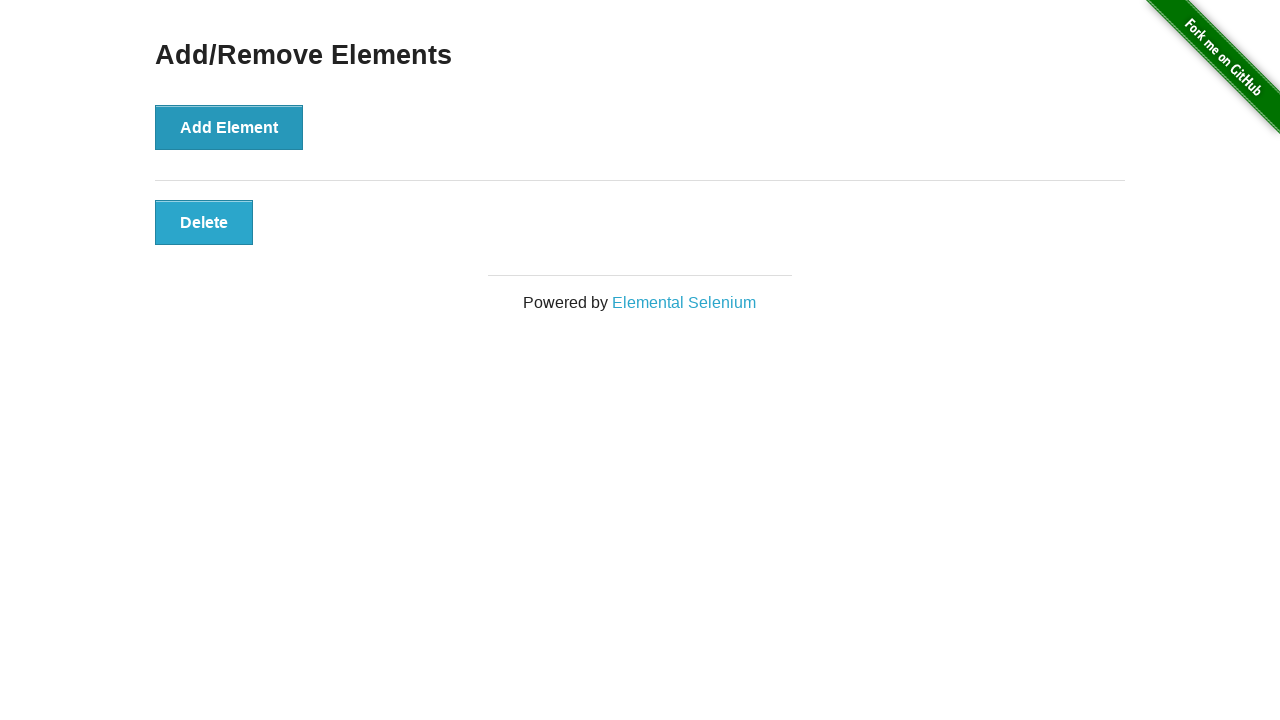

Delete button appeared and is visible
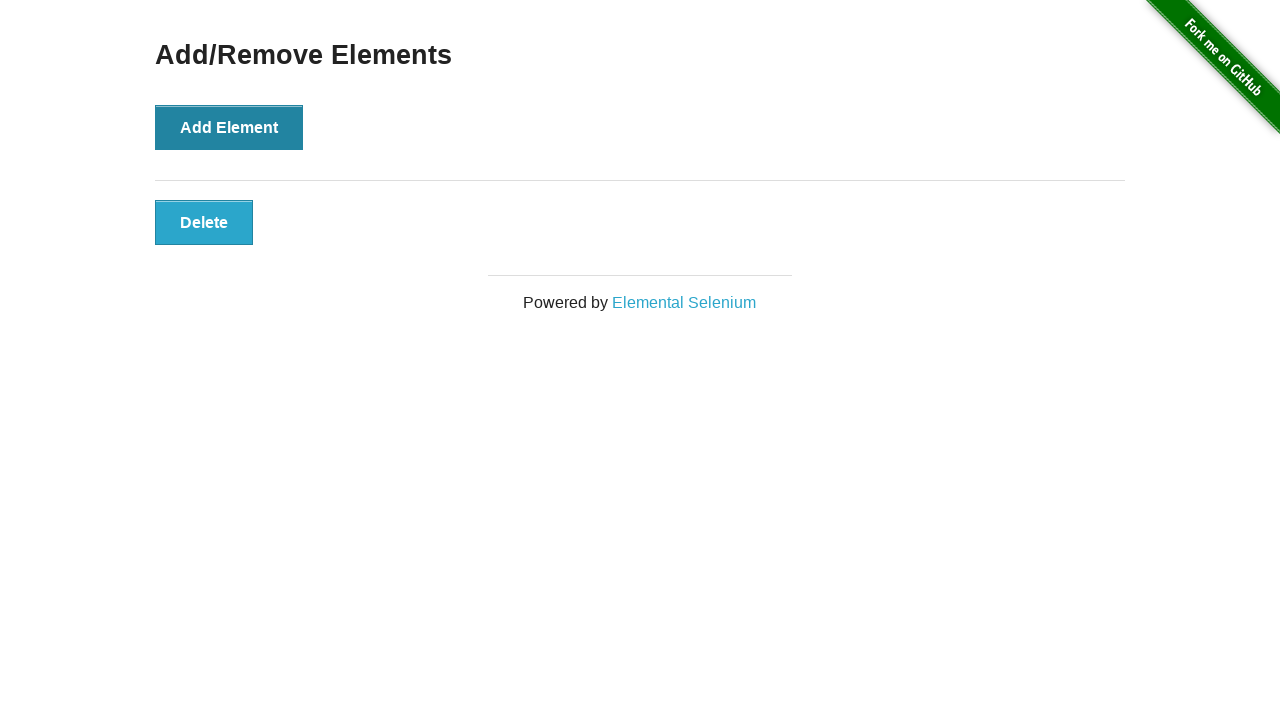

Clicked the Delete button to remove the element at (204, 222) on xpath=//*[text()='Delete']
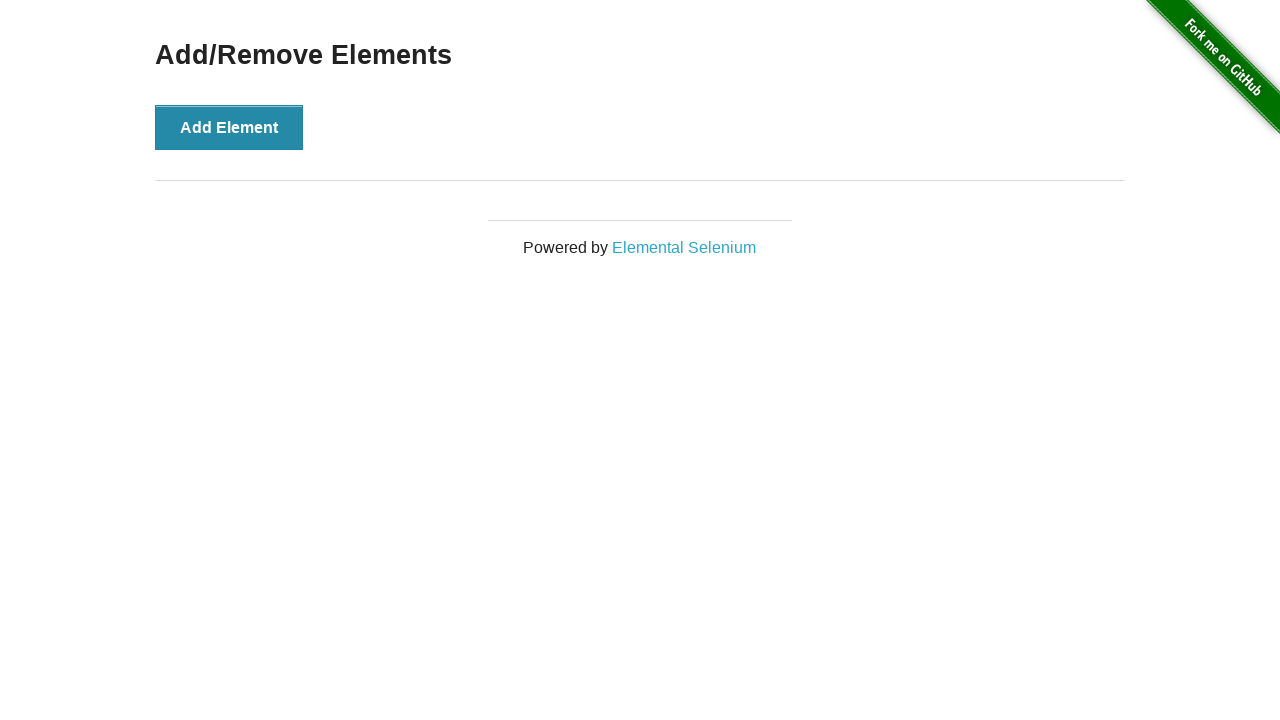

Verified the 'Add/Remove Elements' heading is still visible
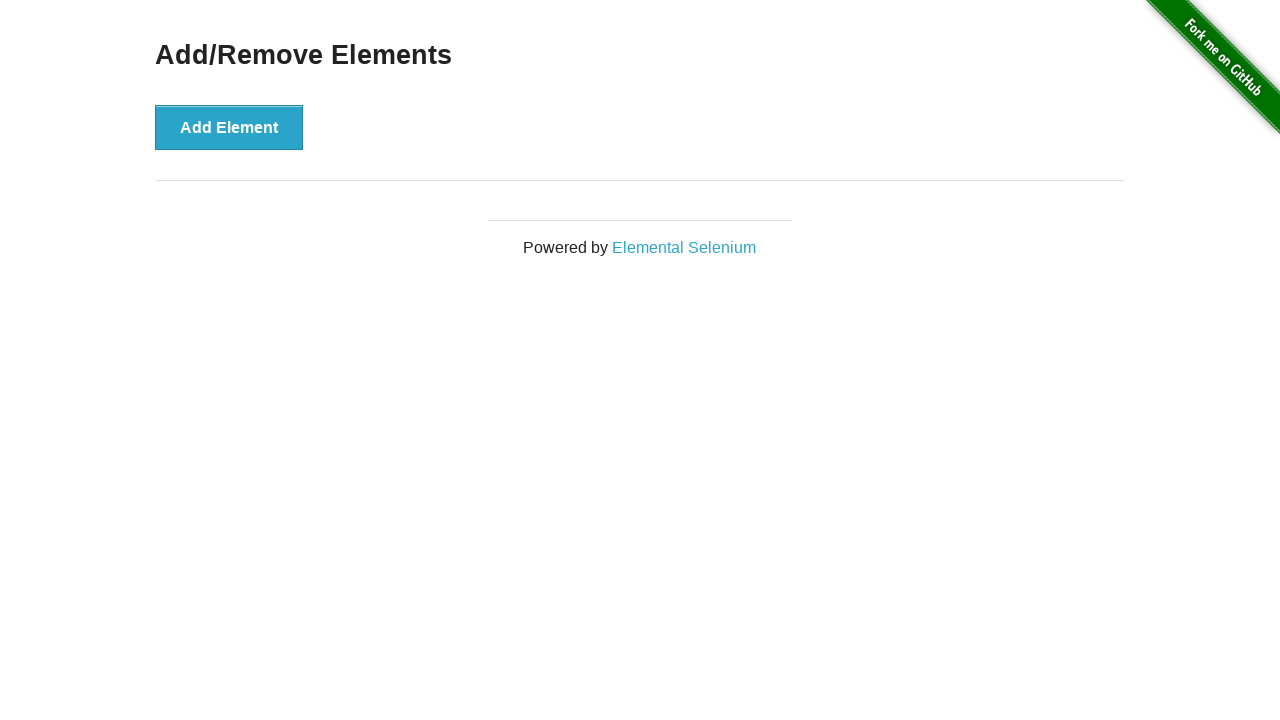

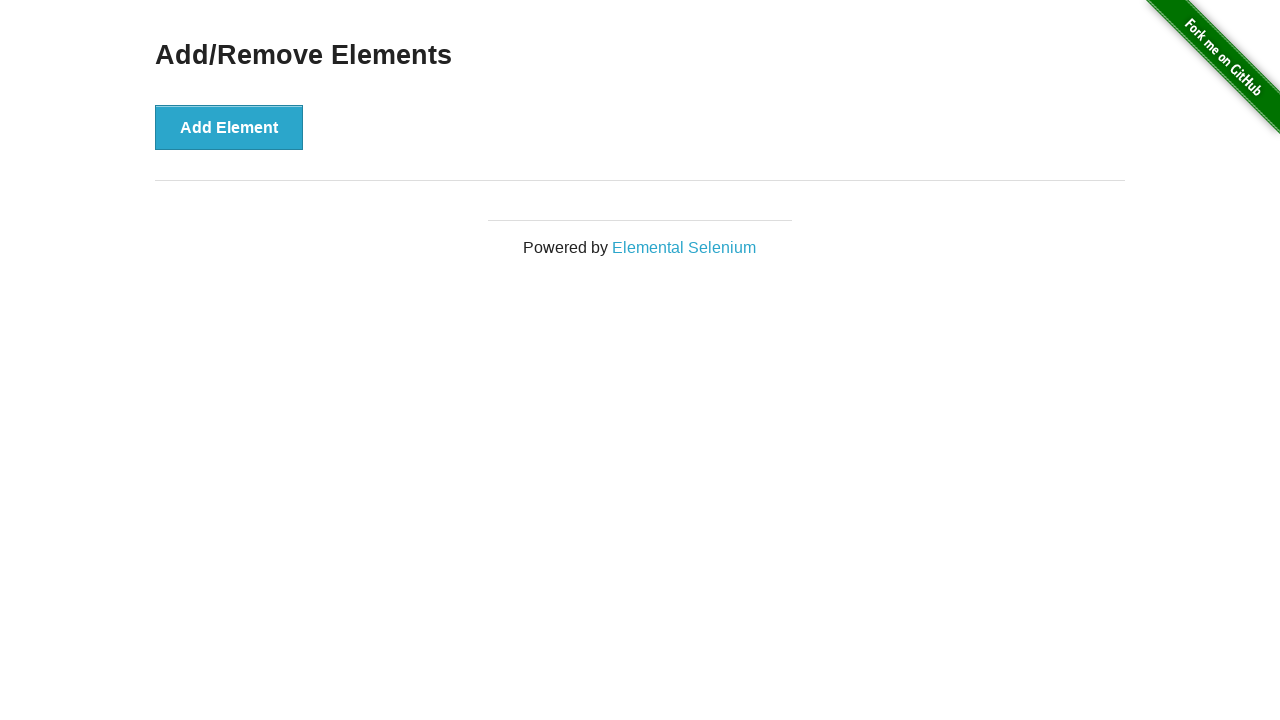